Navigates to a practice website and clicks on a link using partial link text matching "A/B"

Starting URL: https://practice.cydeo.com/

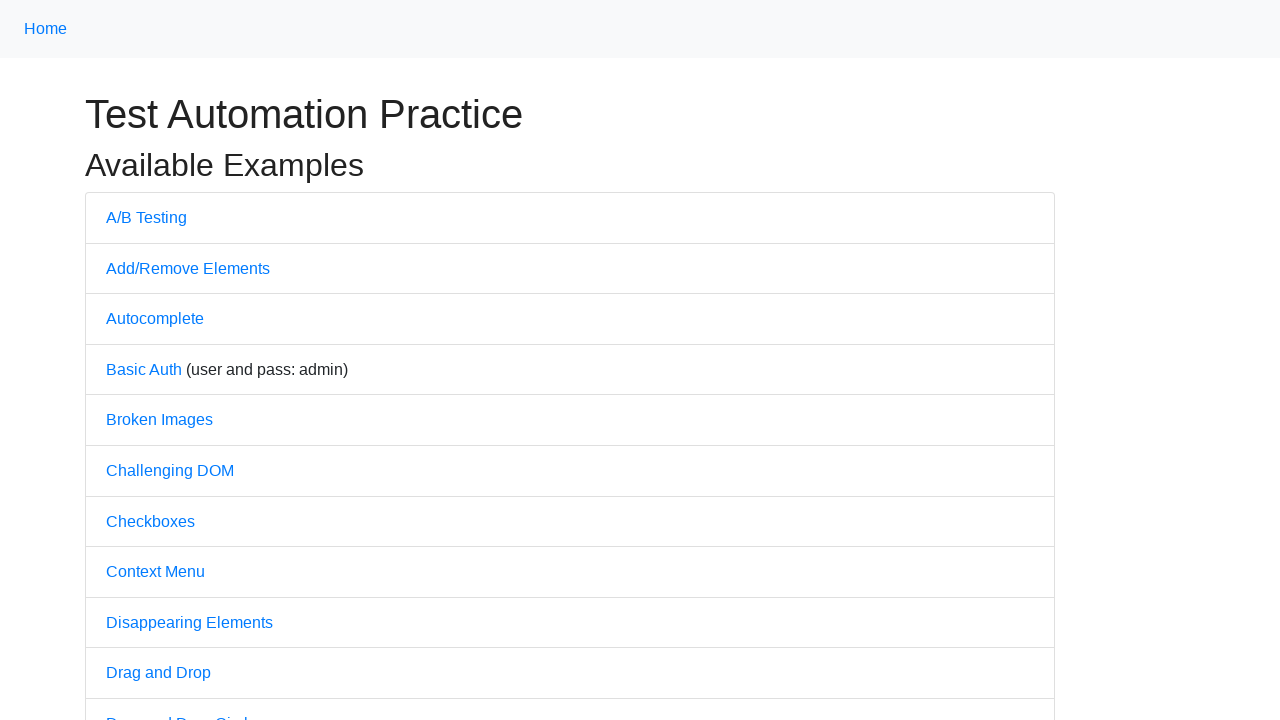

Navigated to practice website at https://practice.cydeo.com/
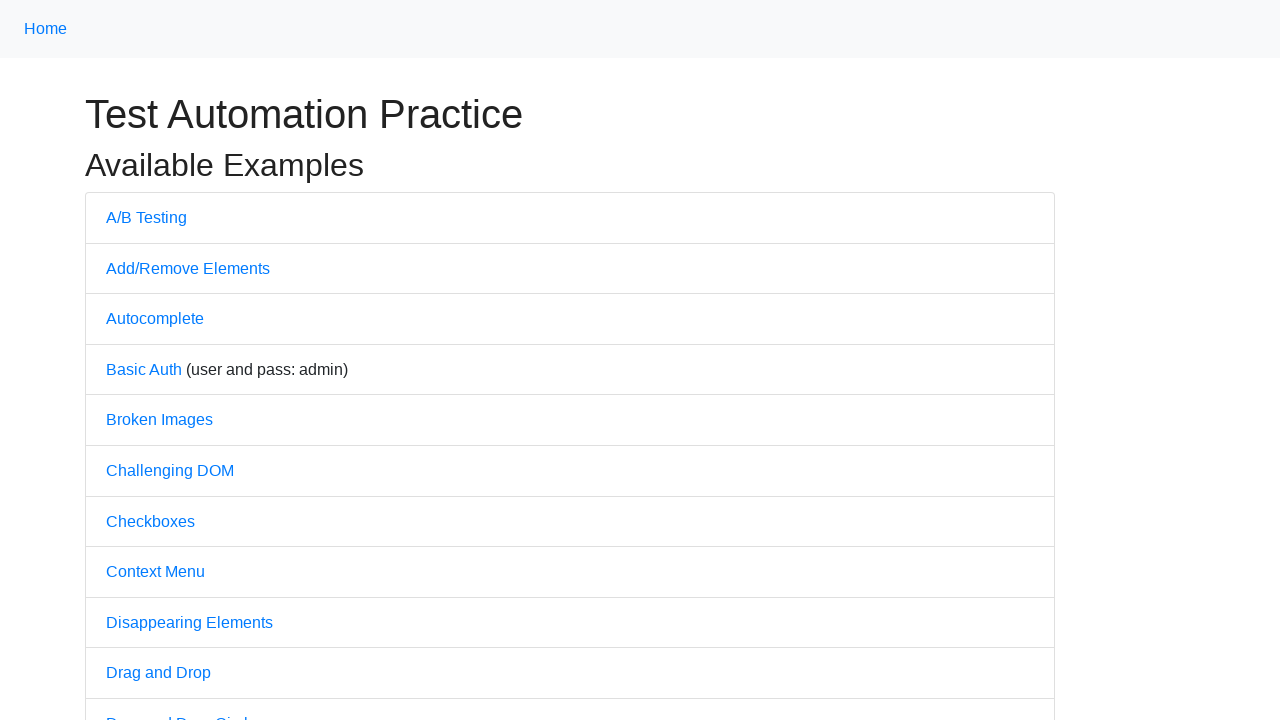

Clicked on link containing partial text 'A/B' at (146, 217) on text=A/B
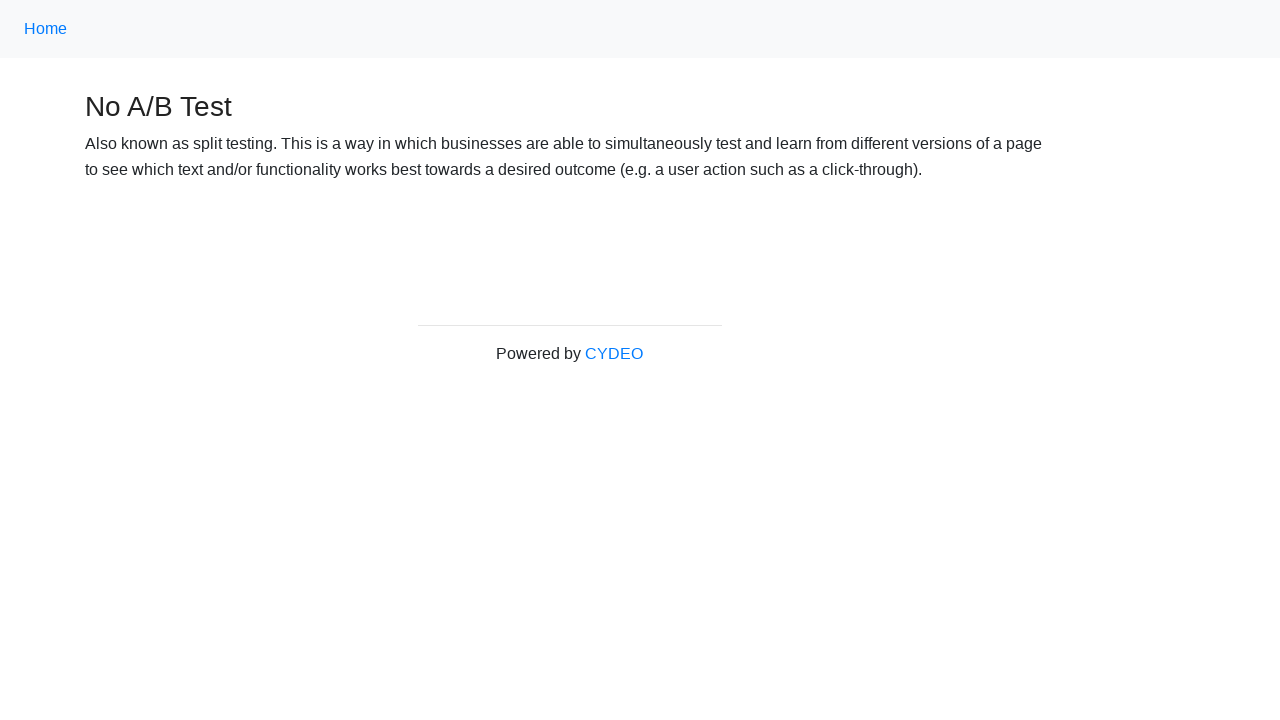

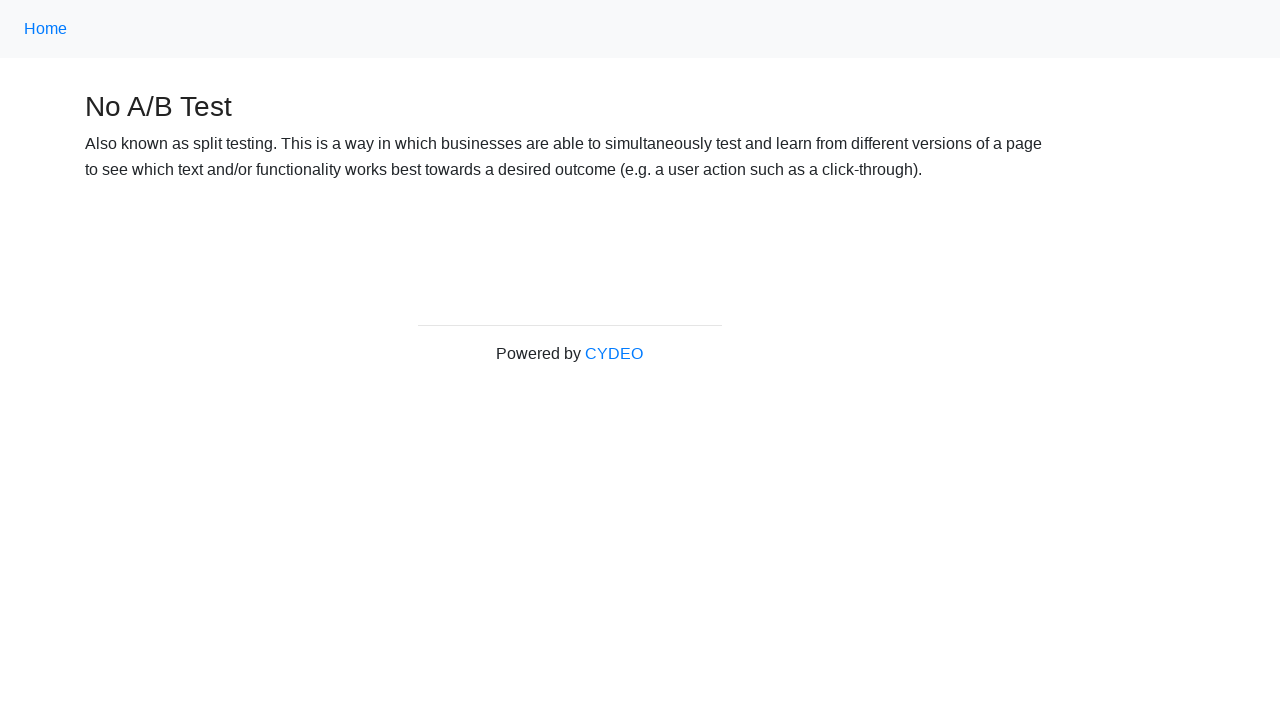